Tests the home page by verifying that the page title matches the expected value

Starting URL: https://www.homeandstuff.com

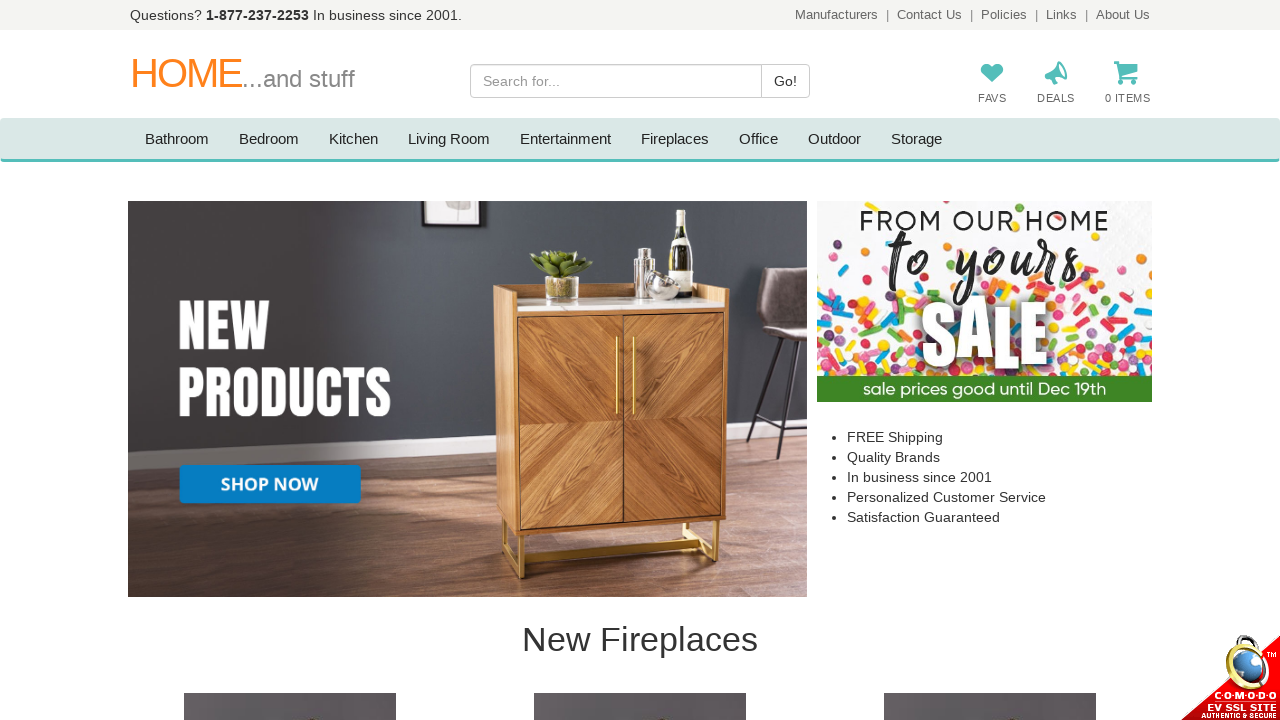

Retrieved the page title
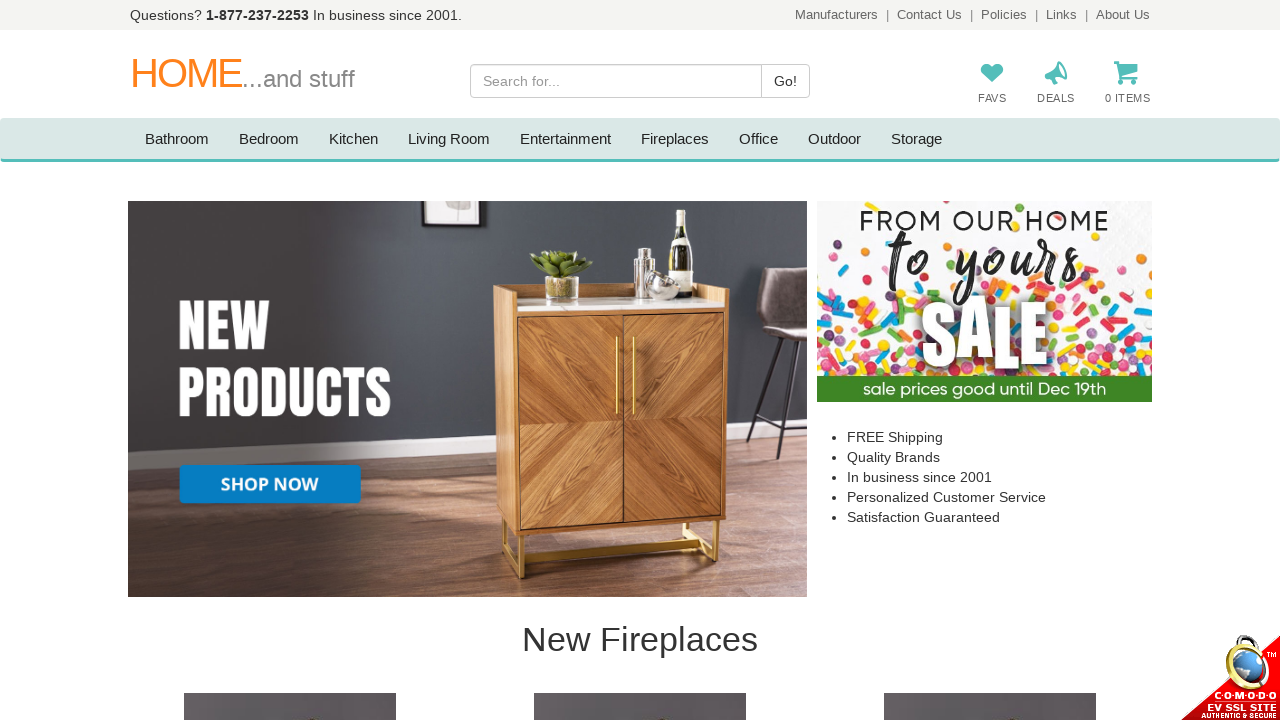

Verified page title matches expected value: 'Furniture, Kitchen, Dining Room, Entertainment, Bedroom Sets, Outdoor, Fireplaces'
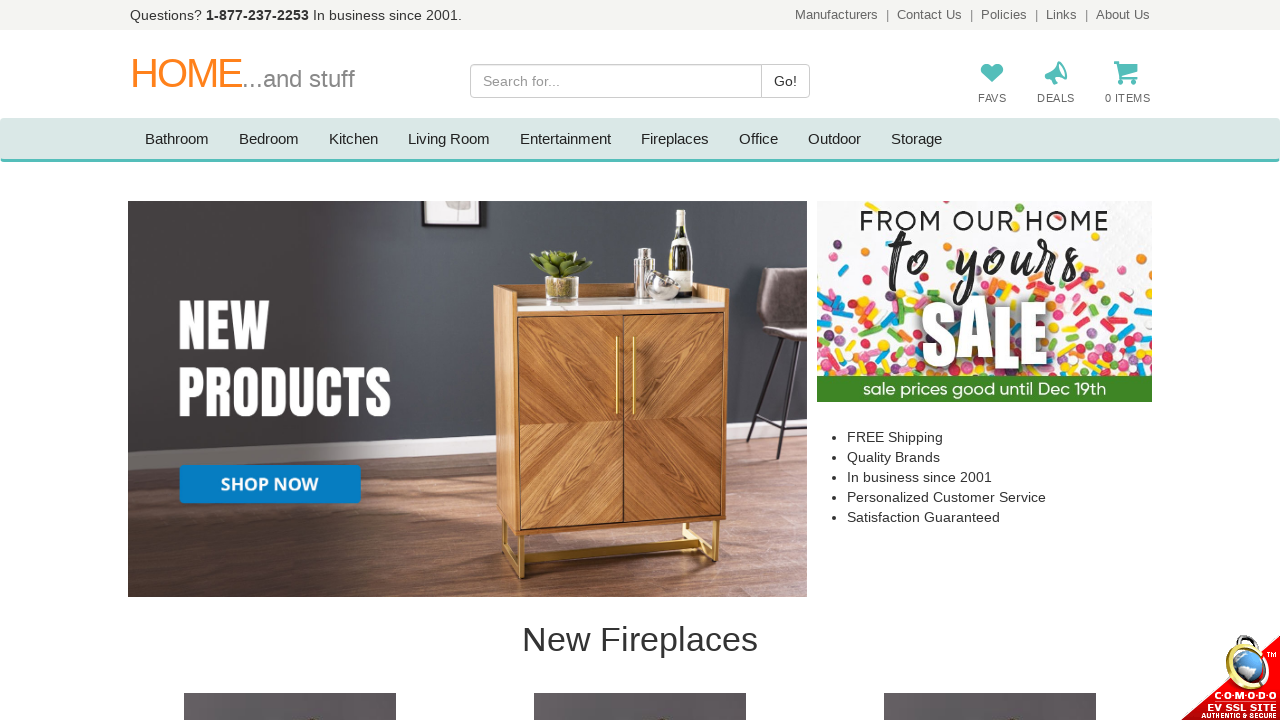

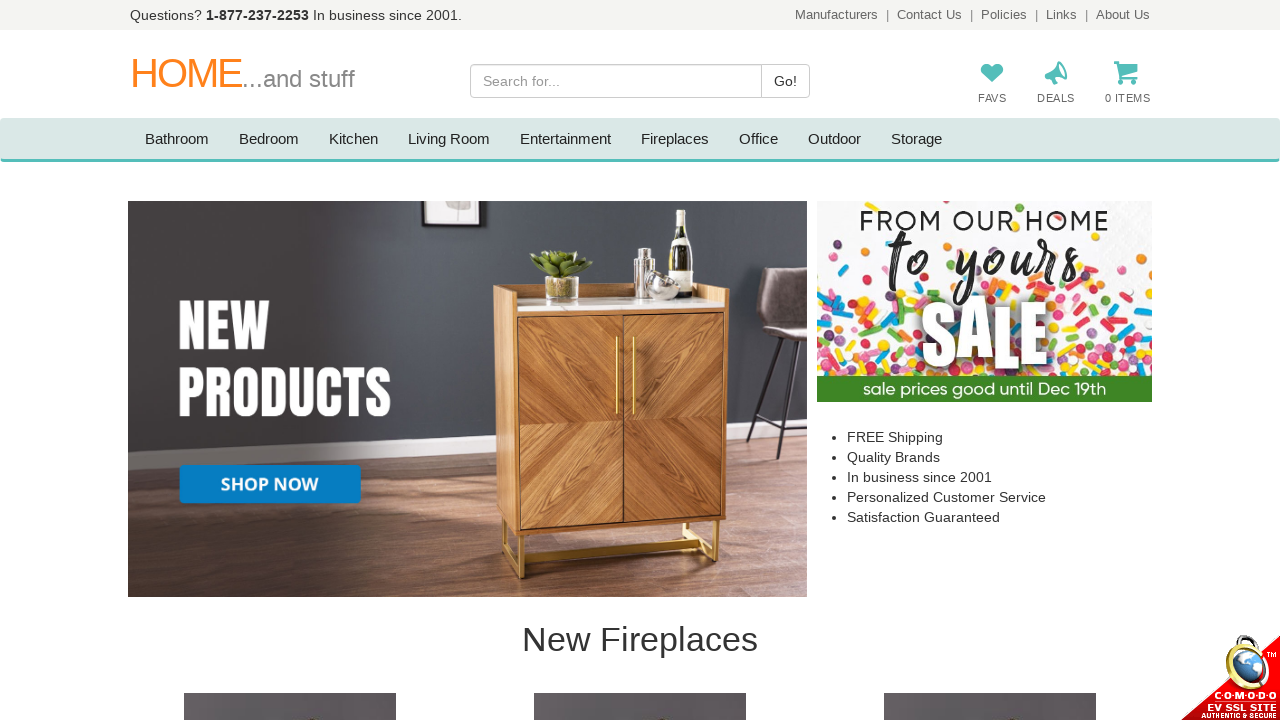